Tests registration form validation with password that is too short (less than 6 characters)

Starting URL: https://alada.vn/tai-khoan/dang-ky.html

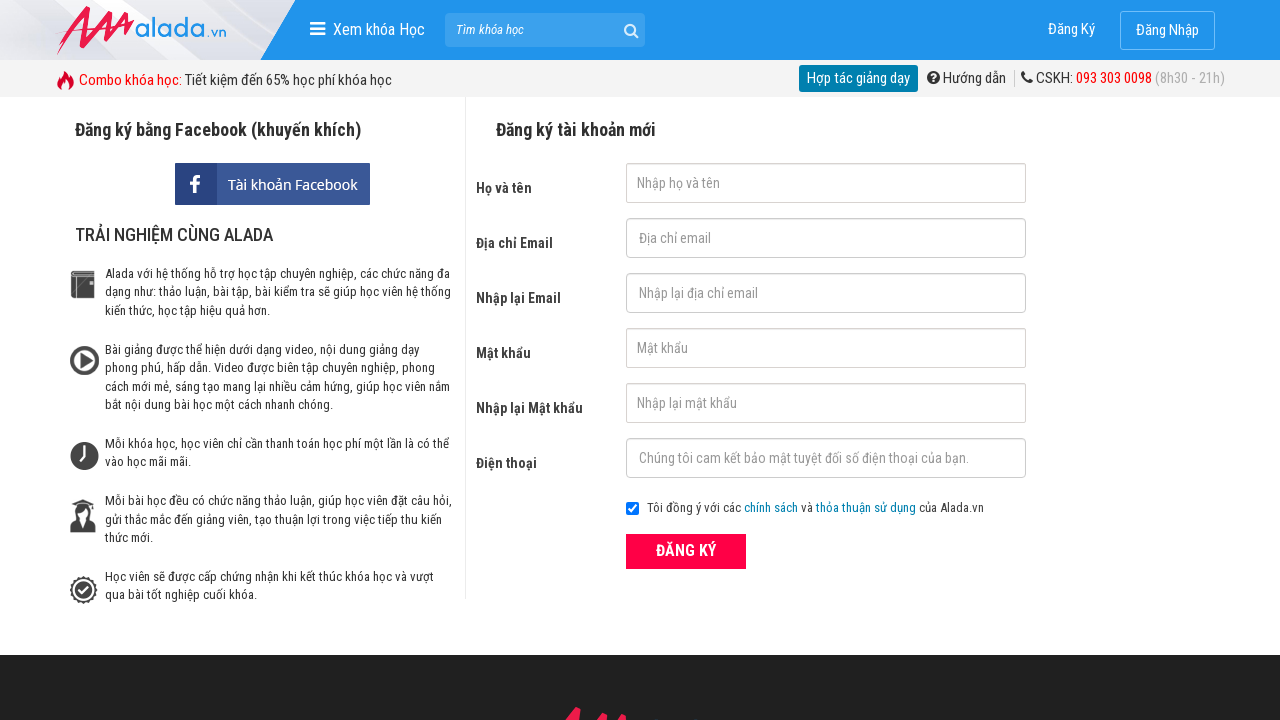

Navigated to registration page
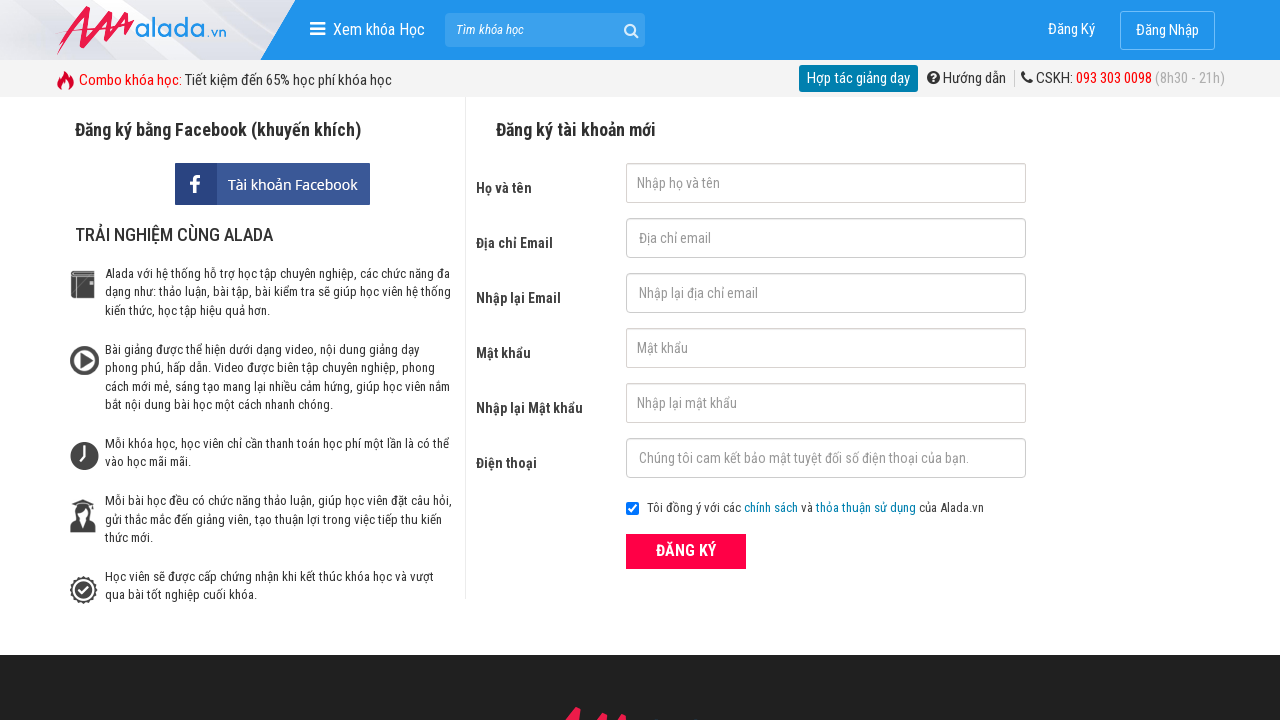

Filled first name field with 'HuyLeDang' on #txtFirstname
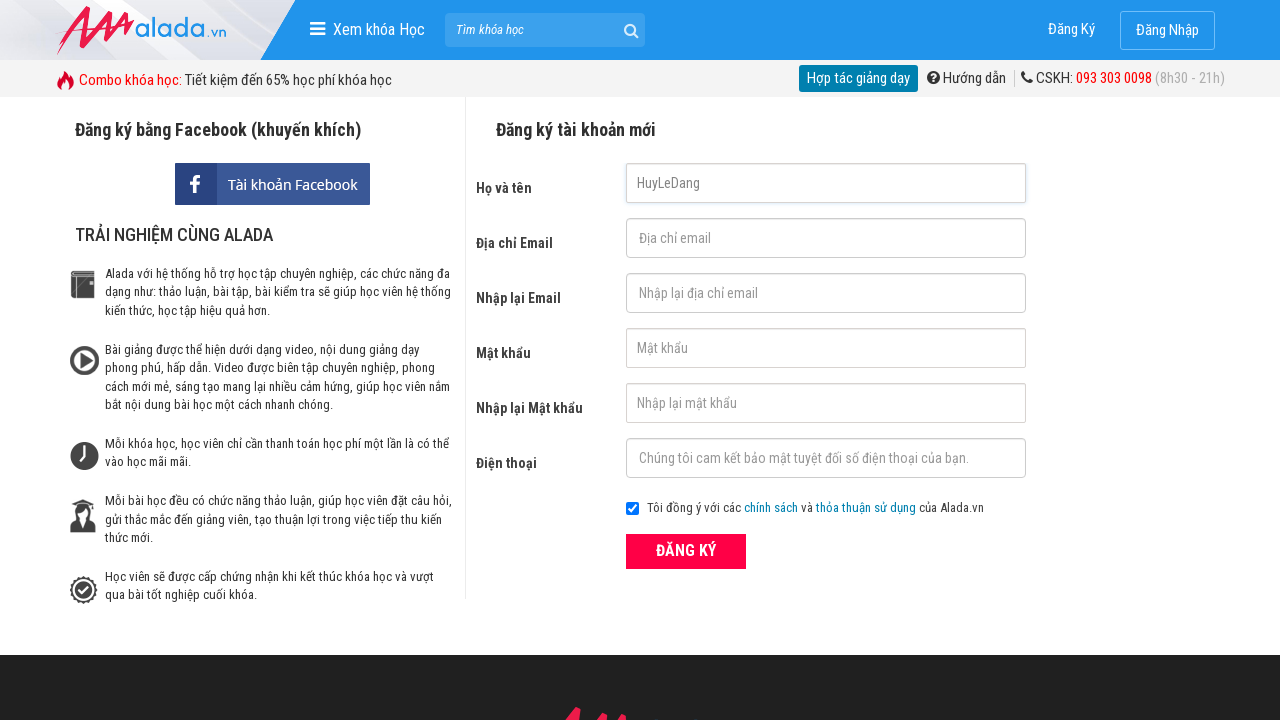

Filled email field with 'ledanghuy91@gmail.com' on #txtEmail
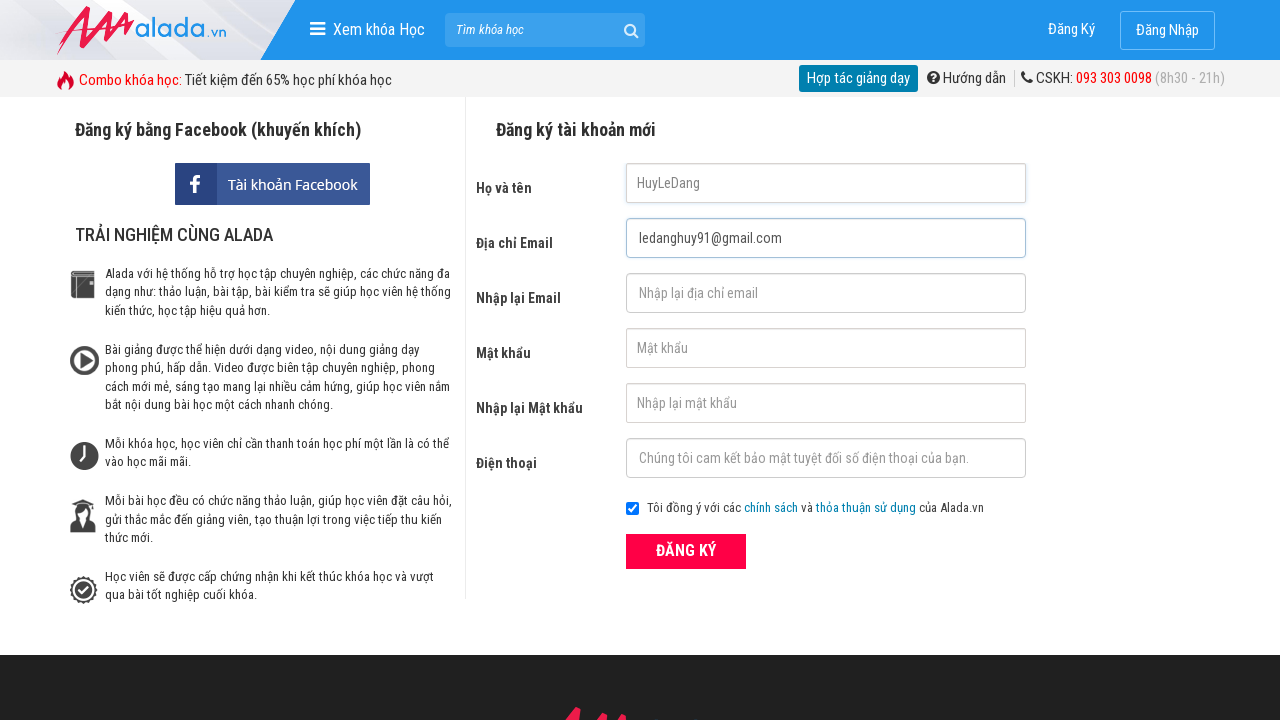

Filled email confirmation field with 'ledanghuy91@gmail.com' on #txtCEmail
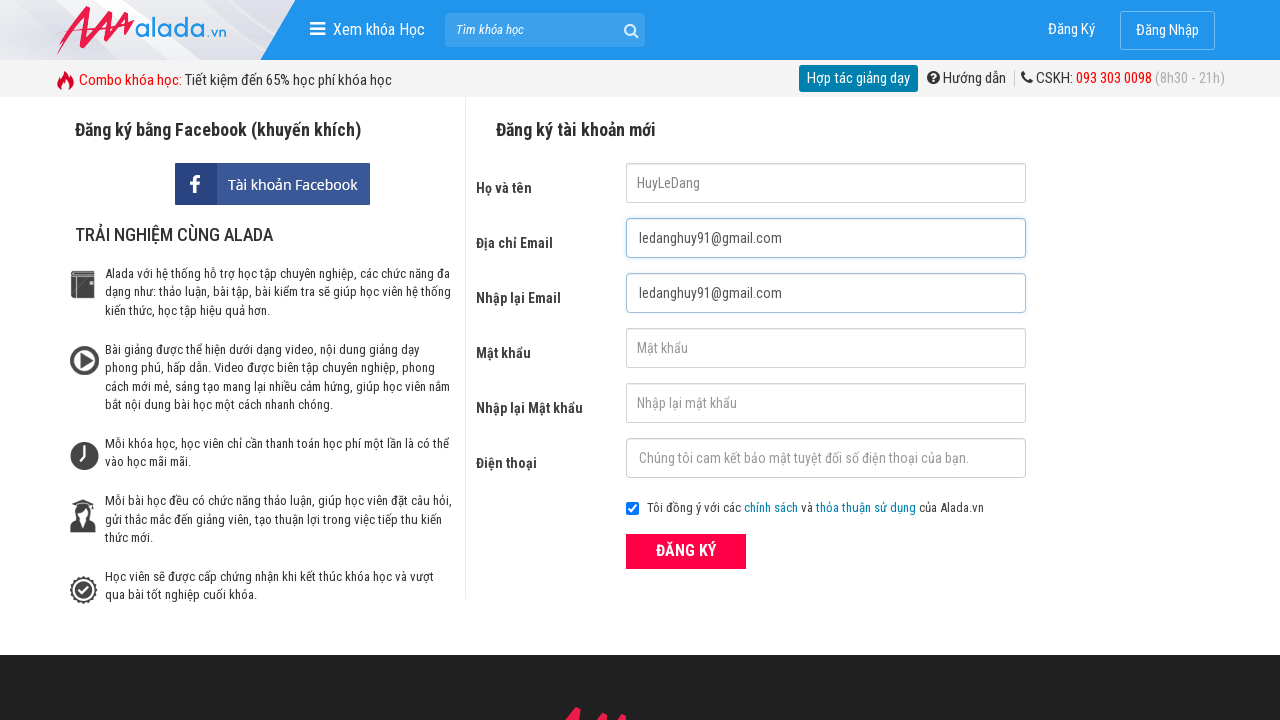

Filled password field with '123' (less than 6 characters) on #txtPassword
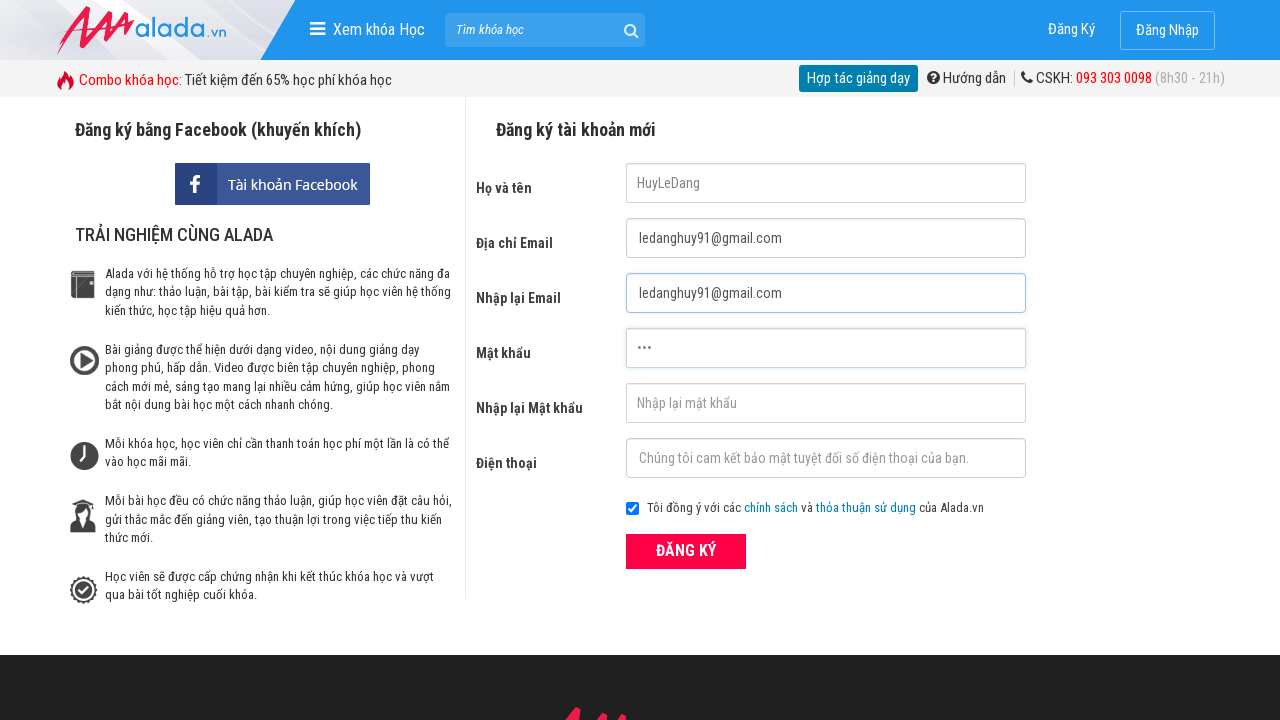

Filled password confirmation field with '123' on #txtCPassword
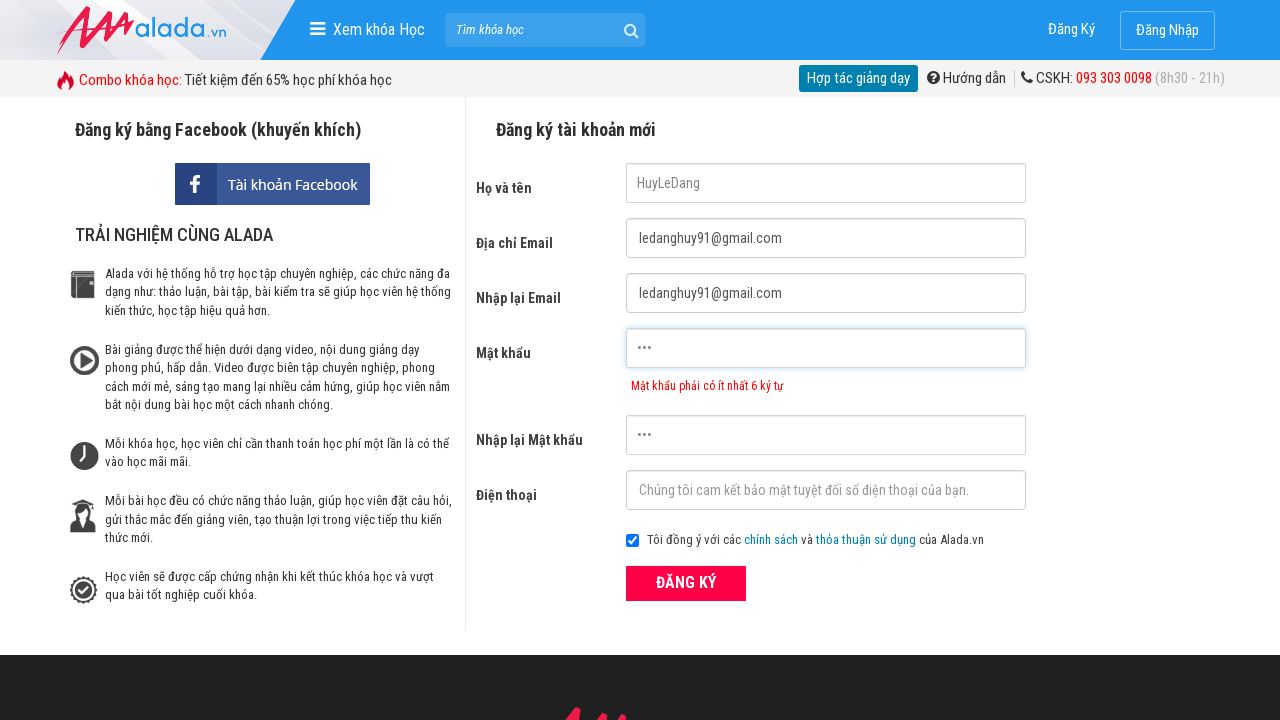

Filled phone field with '0936300491' on #txtPhone
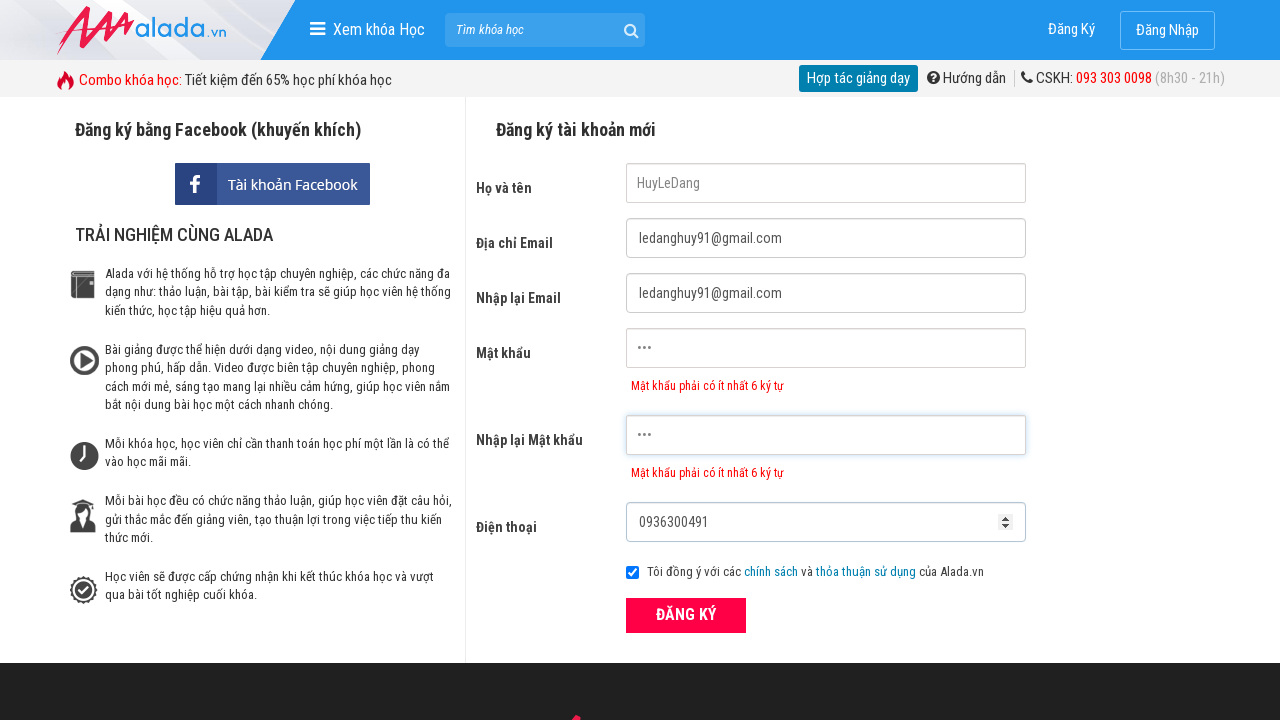

Clicked ĐĂNG KÝ (Register) button at (686, 615) on xpath=//form[@id='frmLogin']//button[text()='ĐĂNG KÝ']
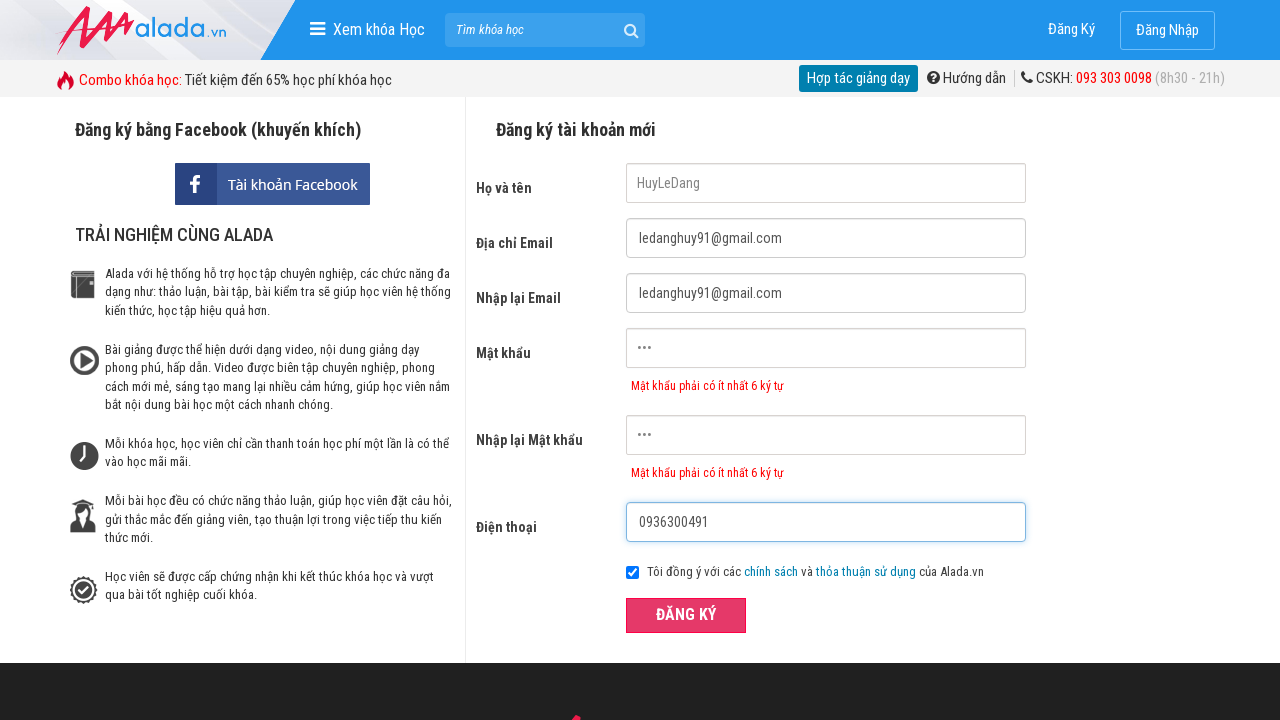

Password error message appeared, validating short password rejection
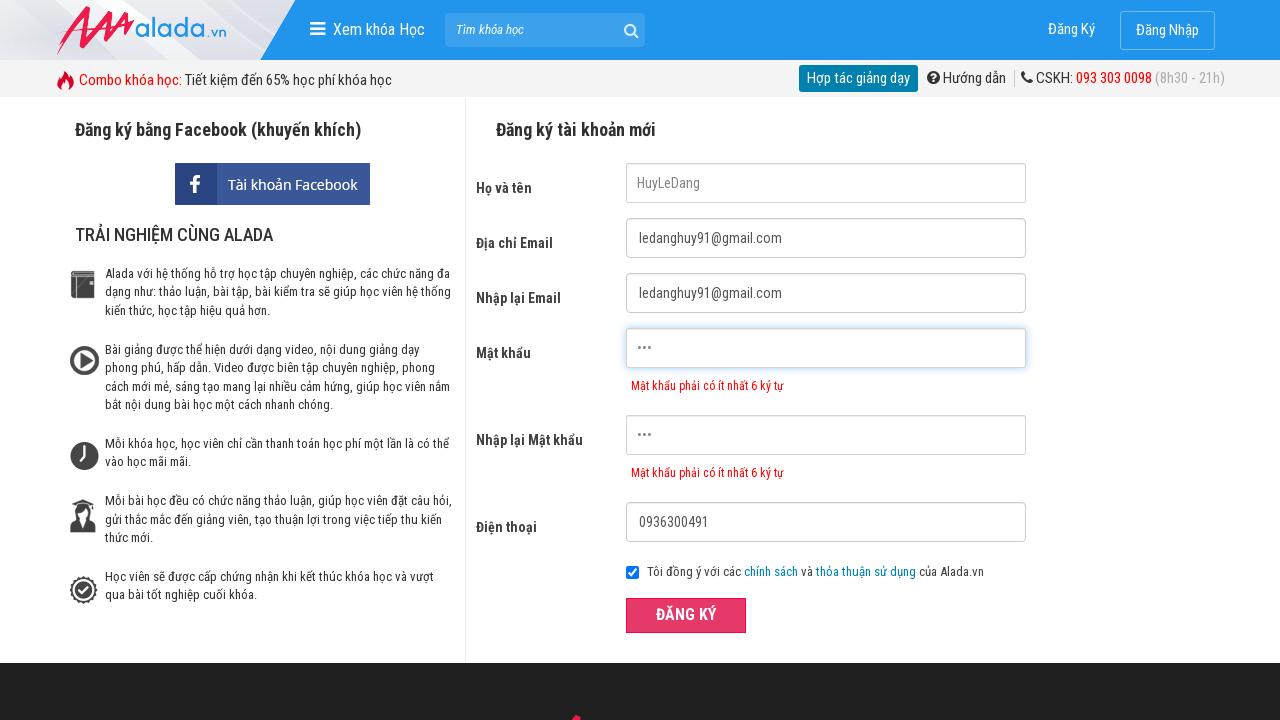

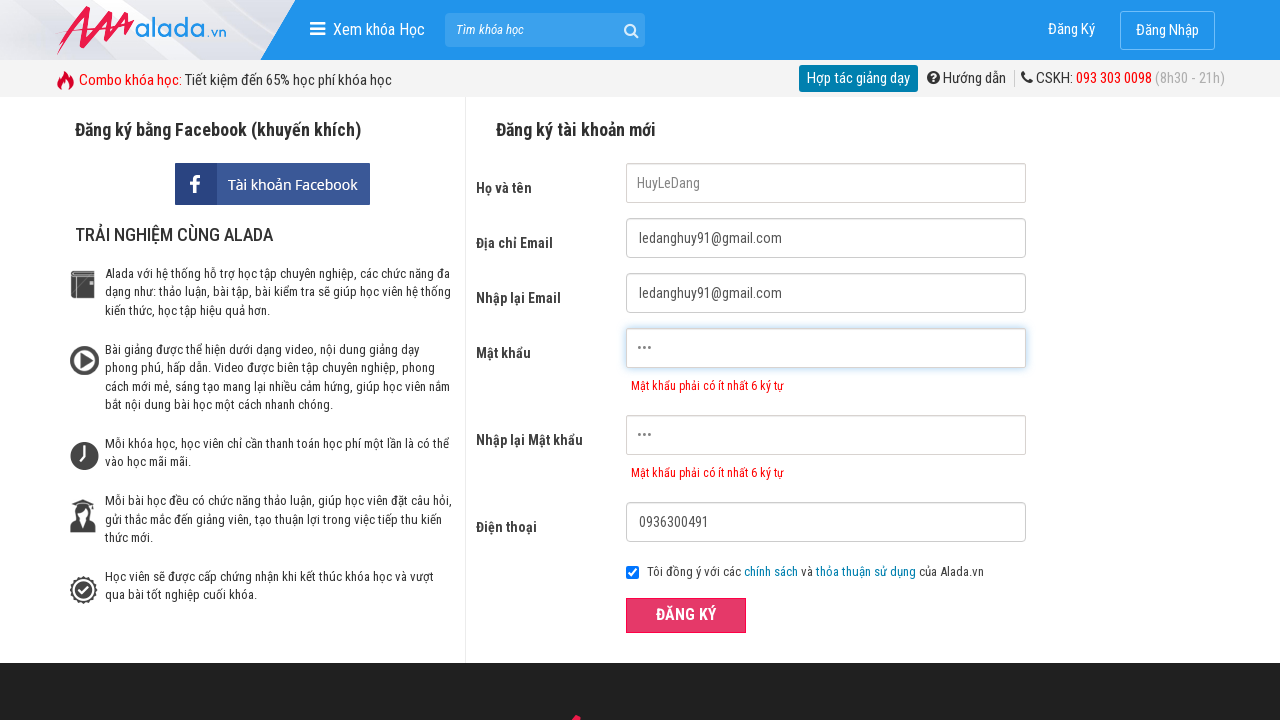